Automates a SNP calling task on the ICRISAT CicerSeq database by selecting cultivated variety, filling in a gene ID, and submitting the search form to retrieve SNP data.

Starting URL: https://cegresources.icrisat.org/cicerseq/?page_id=3605

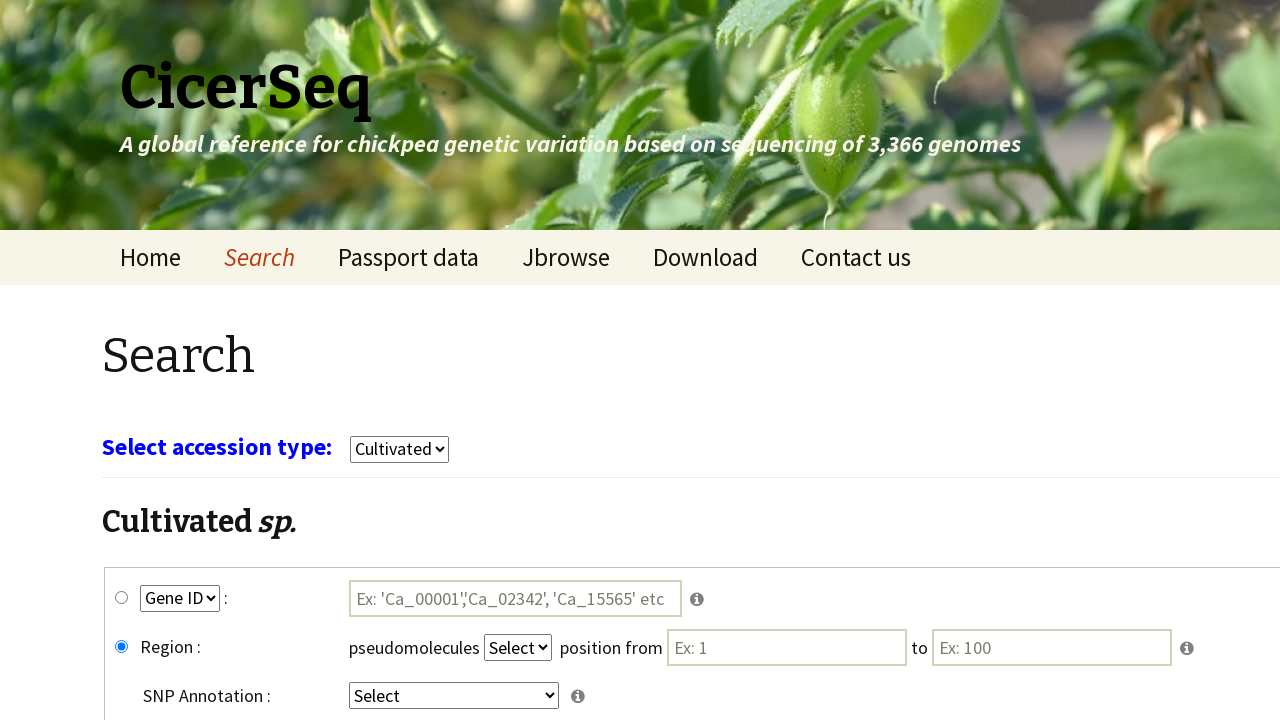

Waited for page to reach networkidle state
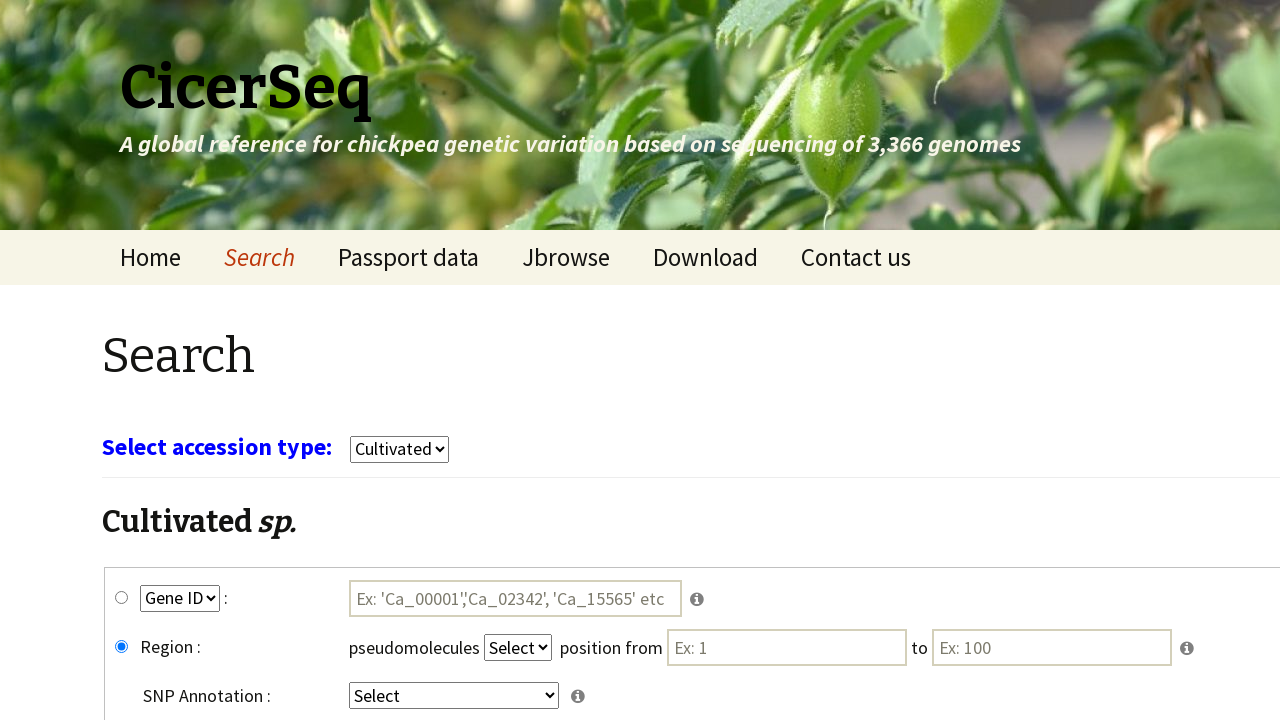

Waited 3 seconds for page to fully render
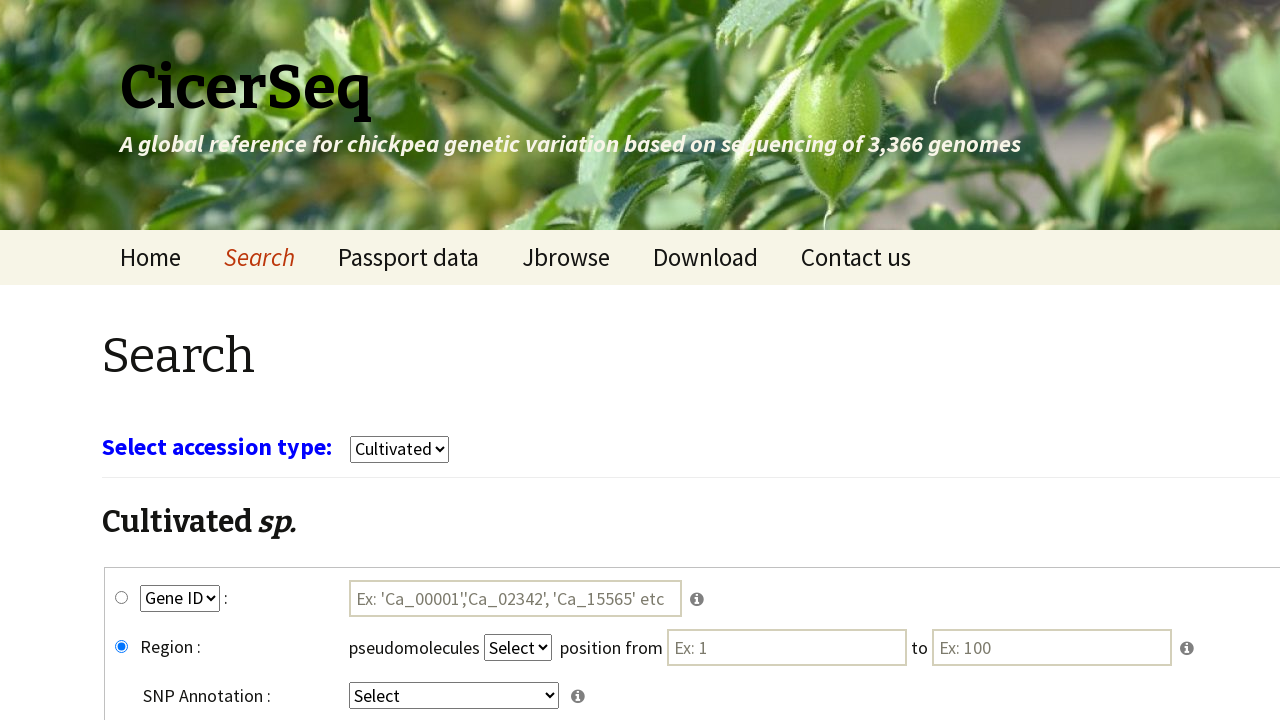

Selected 'cultivars' from crop type dropdown on select[name='select_crop']
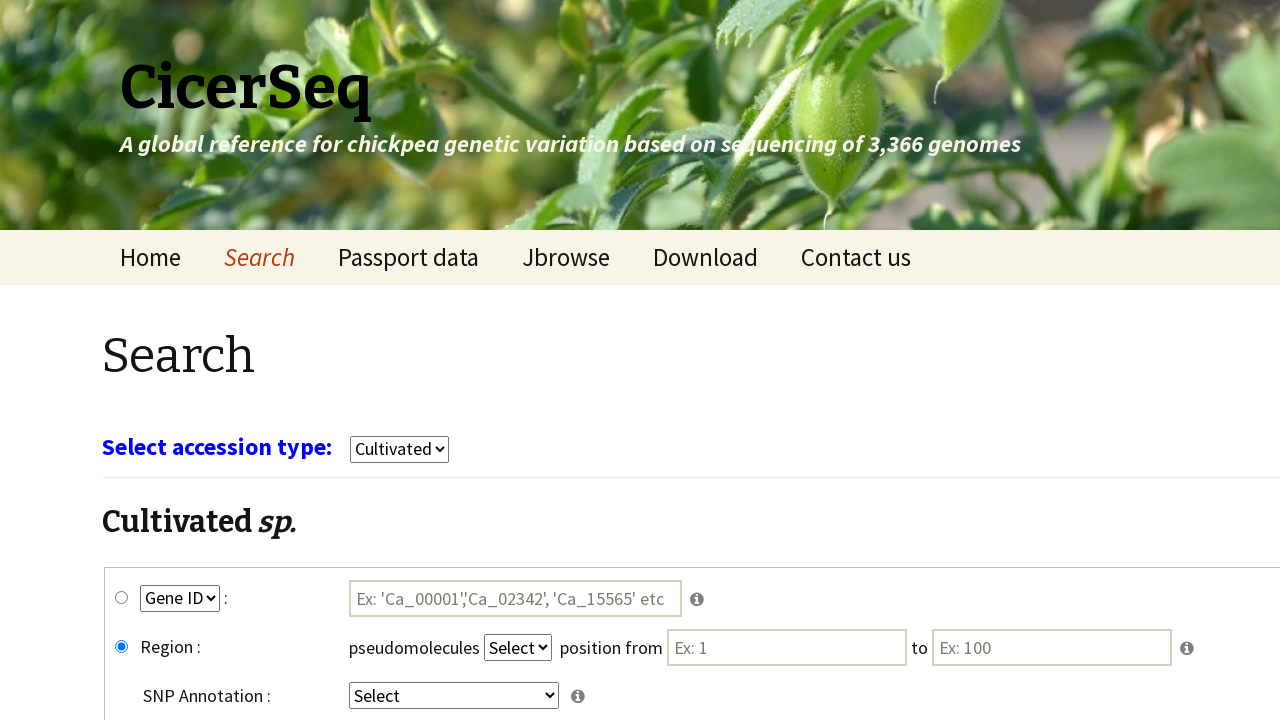

Clicked gene_snp radio button at (122, 598) on #gene_snp
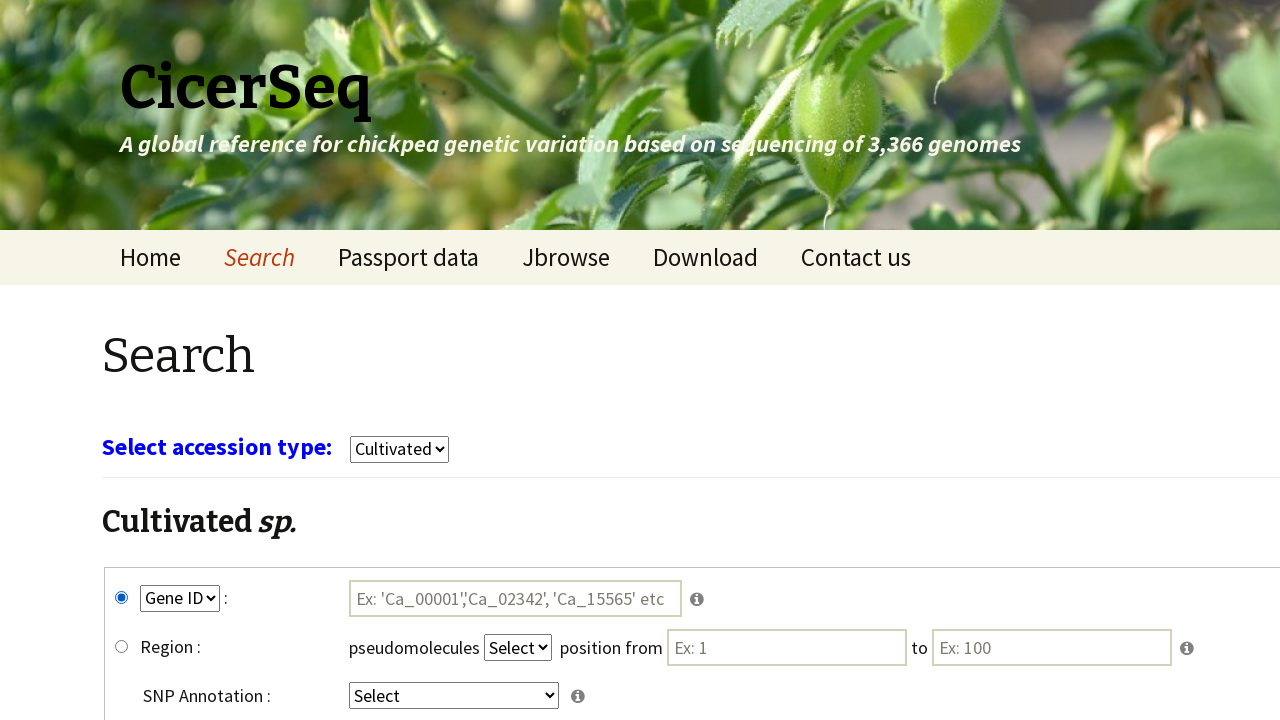

Selected 'GeneID' from key1 dropdown on select[name='key1']
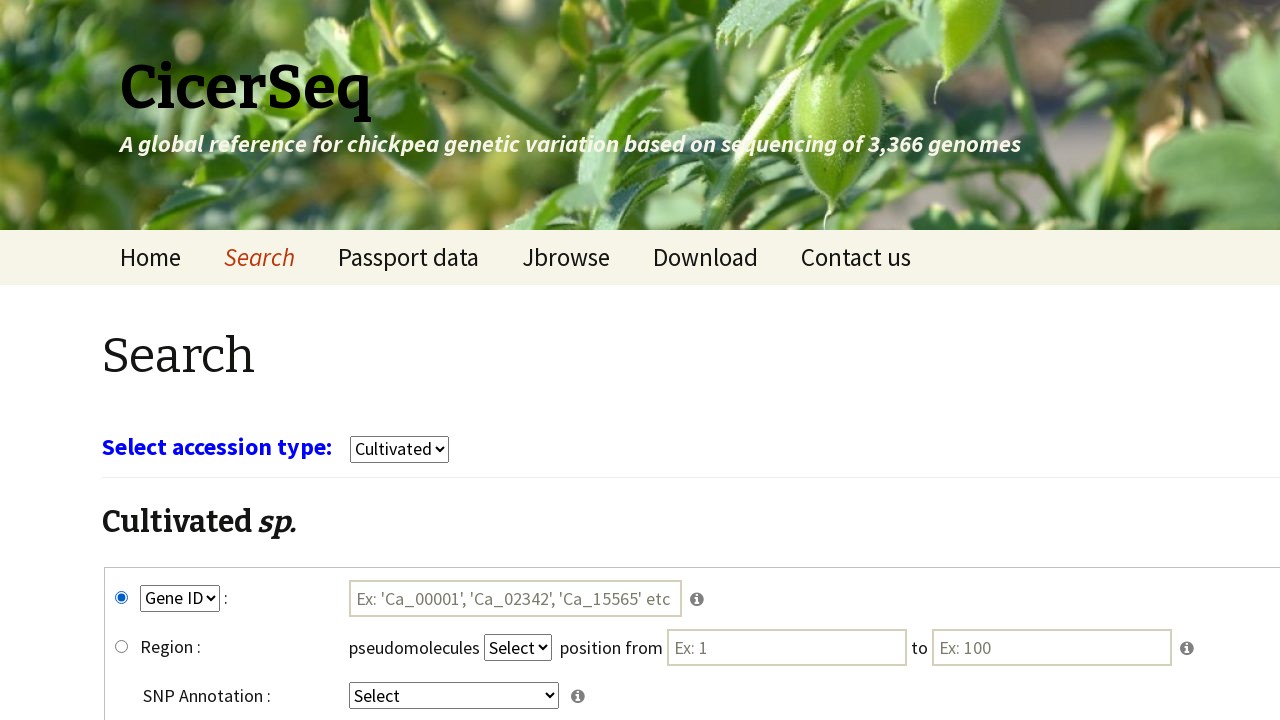

Selected 'intergenic' from key4 dropdown on select[name='key4']
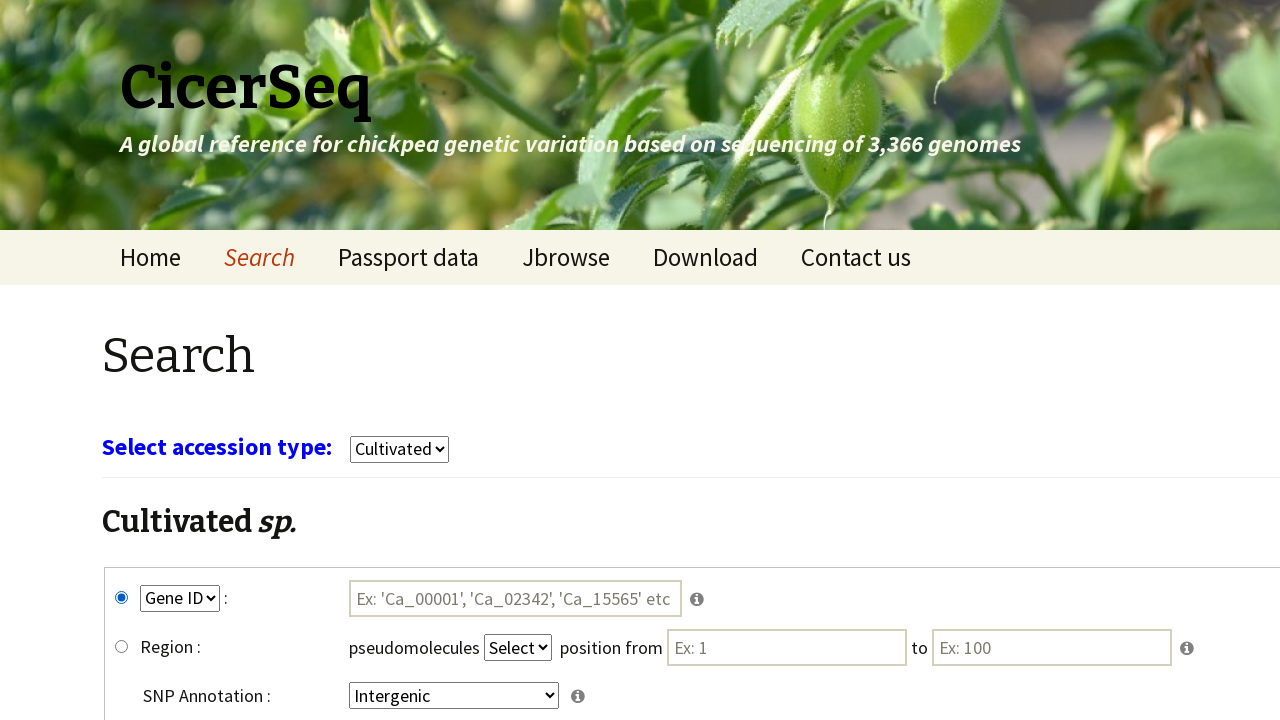

Filled gene ID field with 'Ca_00004' on #tmp1
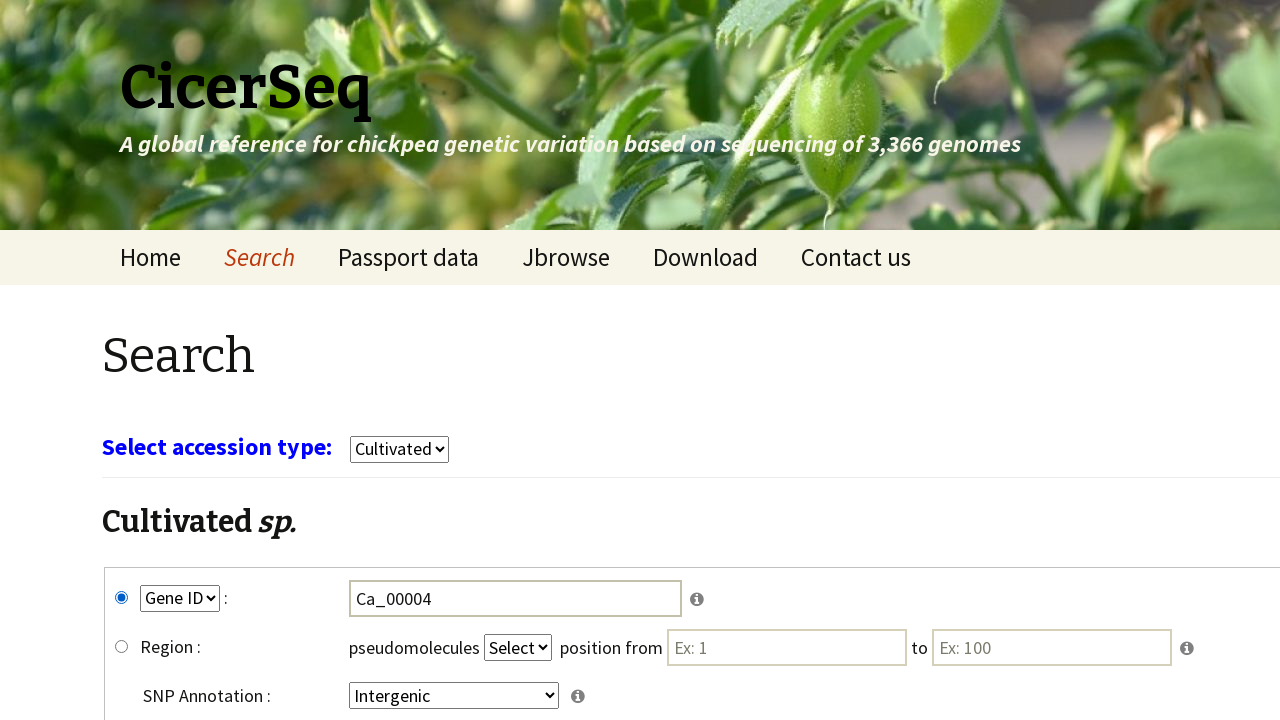

Clicked submit button to search for SNP data at (788, 573) on input[name='submit']
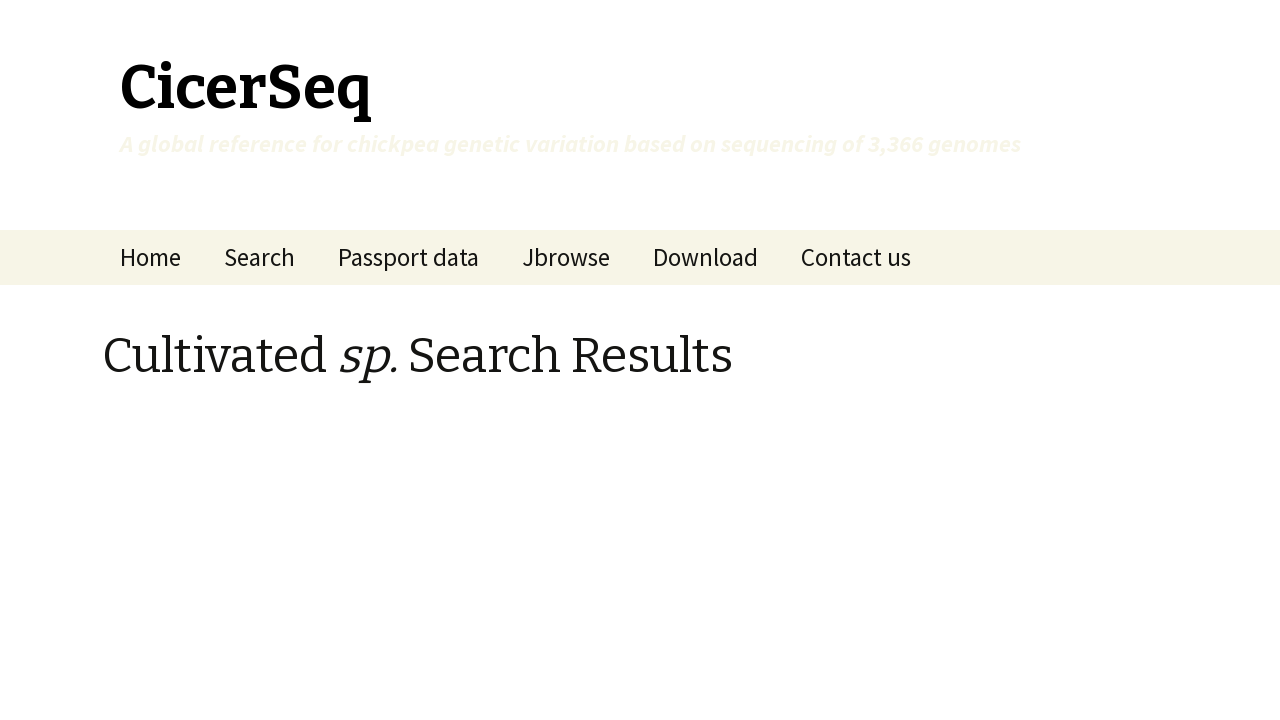

Waited 5 seconds for SNP search results to load
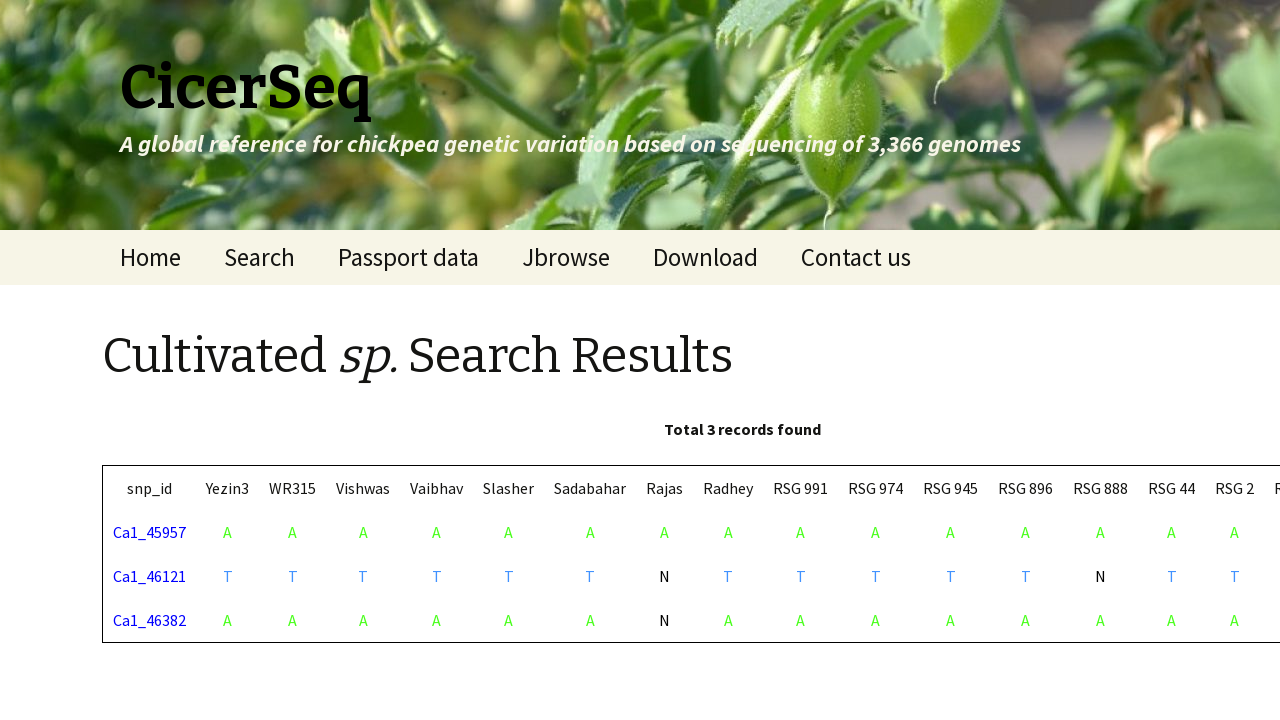

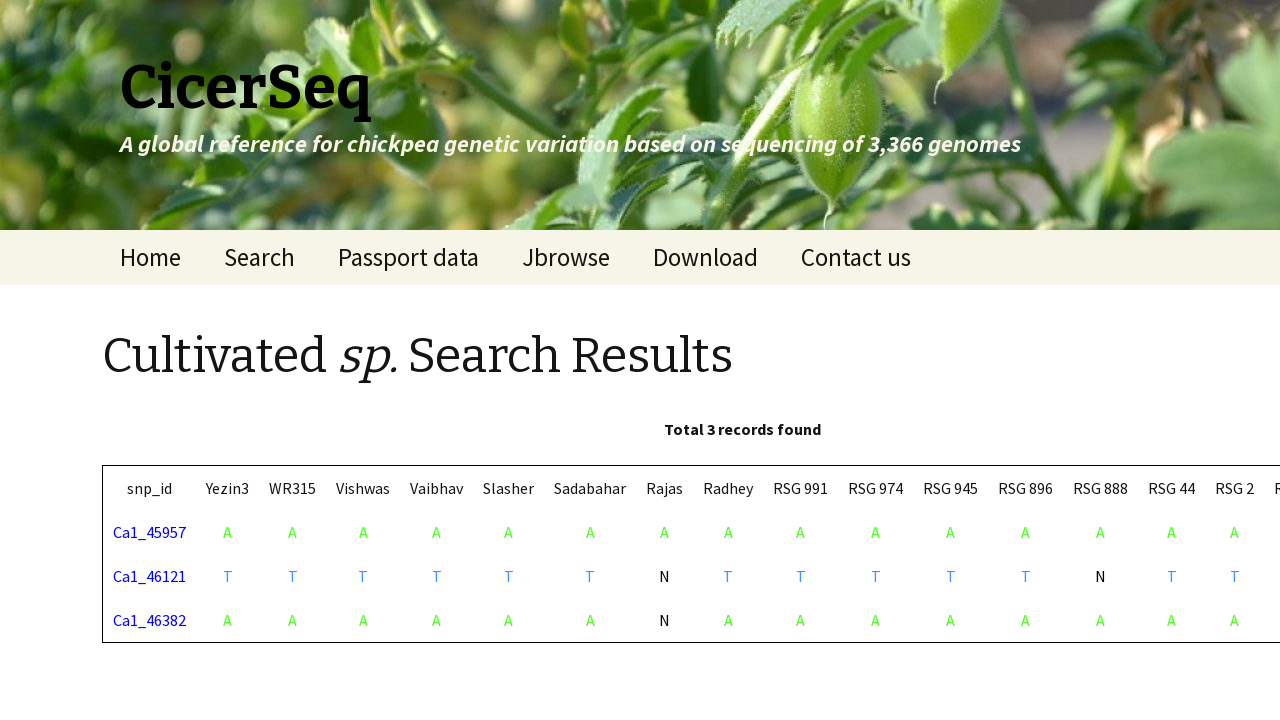